Tests multi-select dropdown functionality by selecting multiple car options (Volvo, Swift, Hyundai, Audi) and then deselecting one option by index

Starting URL: http://omayo.blogspot.com/

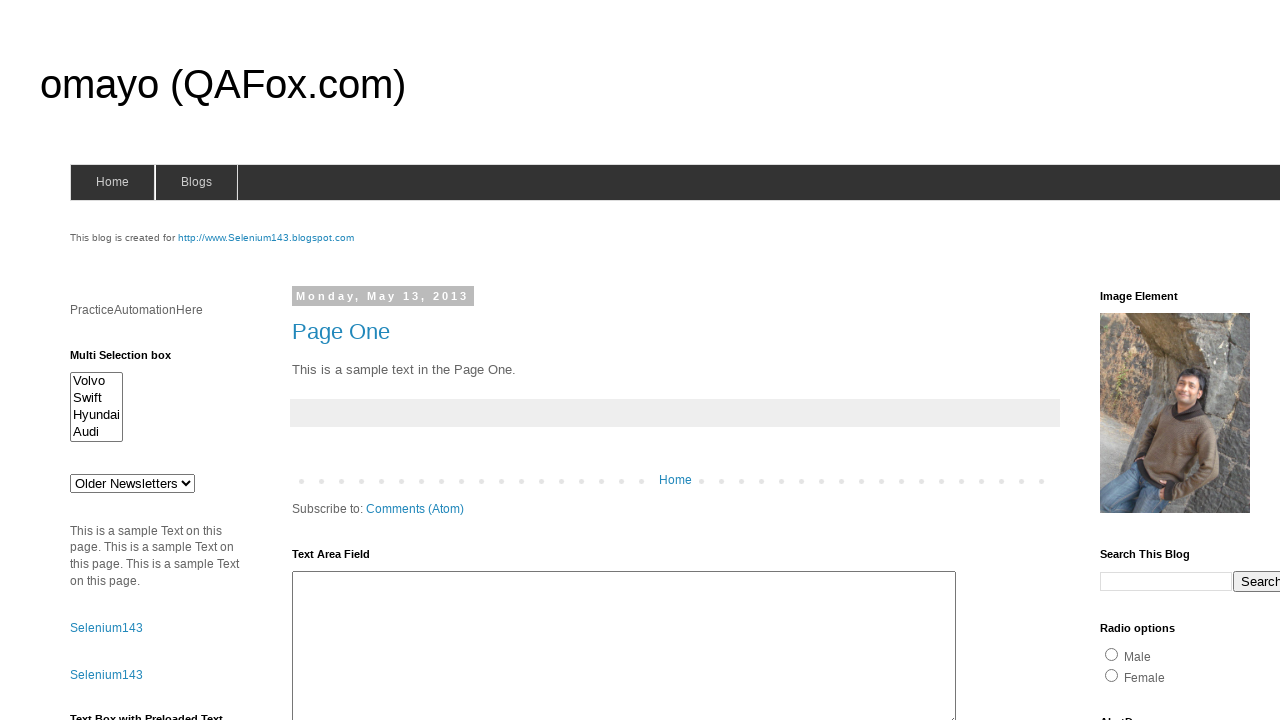

Located the multi-select dropdown element
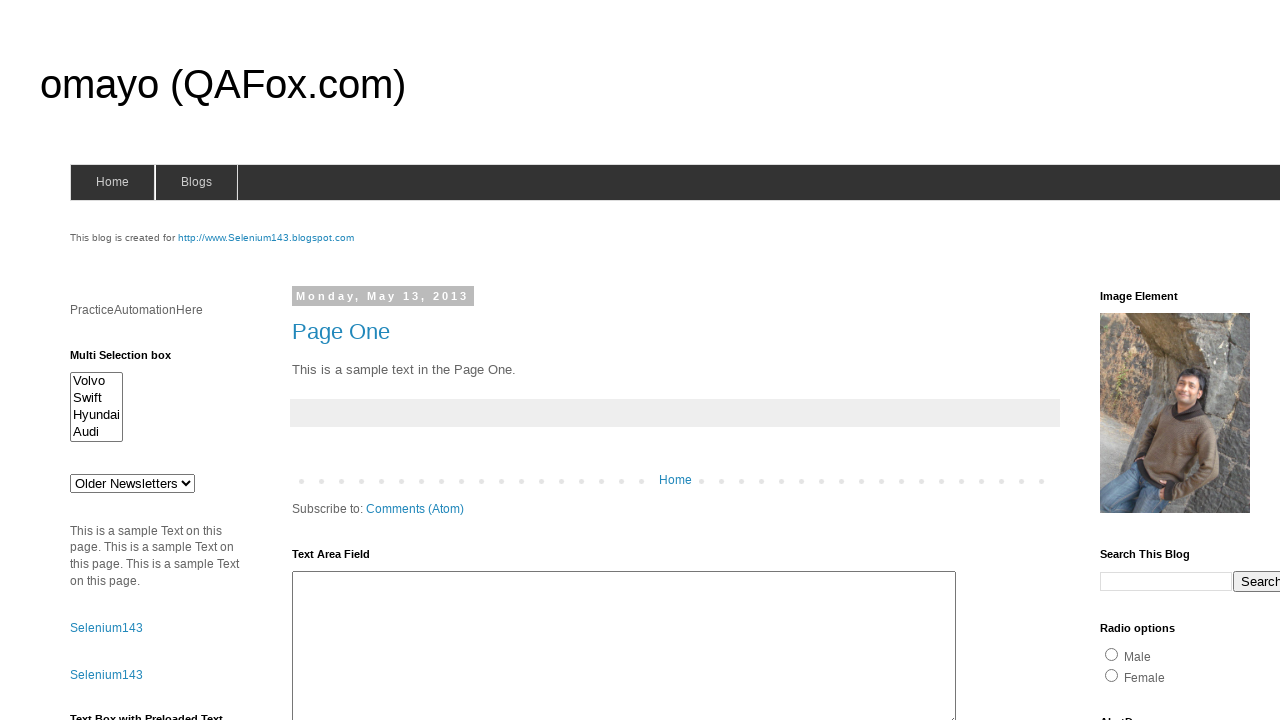

Selected 'Volvo' from multi-select dropdown on #multiselect1
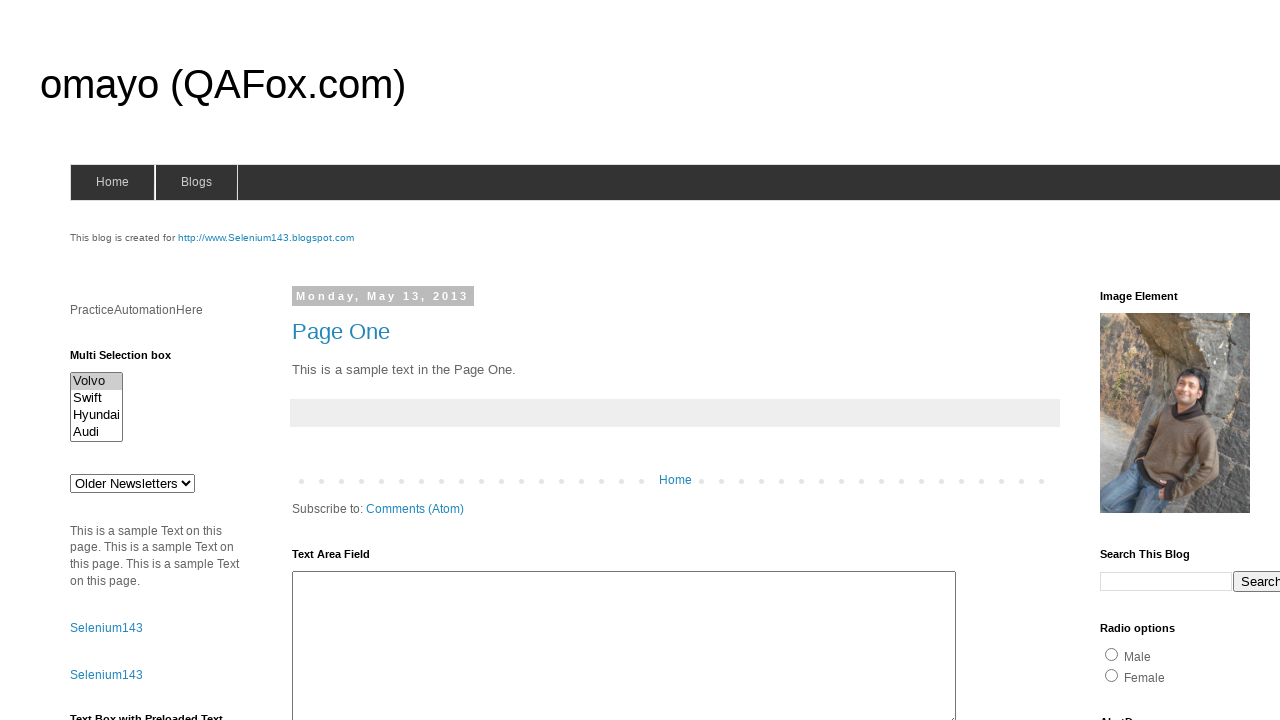

Selected 'Swift' from multi-select dropdown on #multiselect1
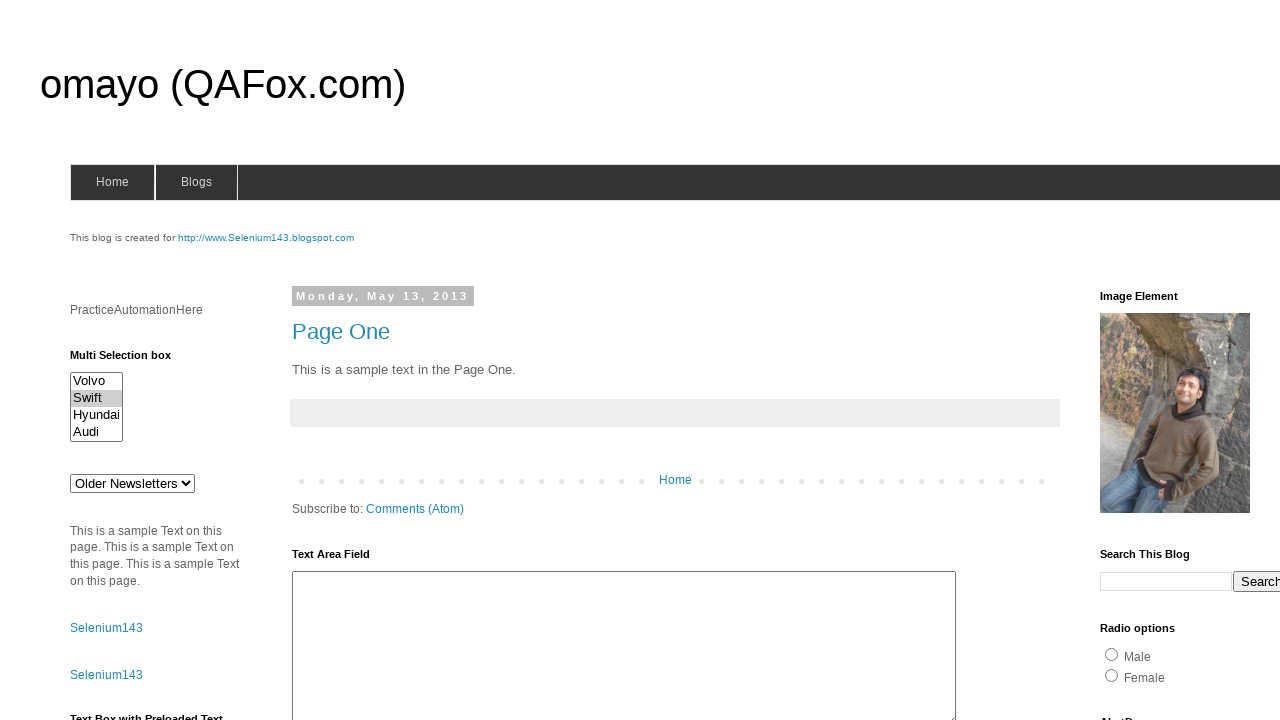

Selected 'Hyundai' from multi-select dropdown on #multiselect1
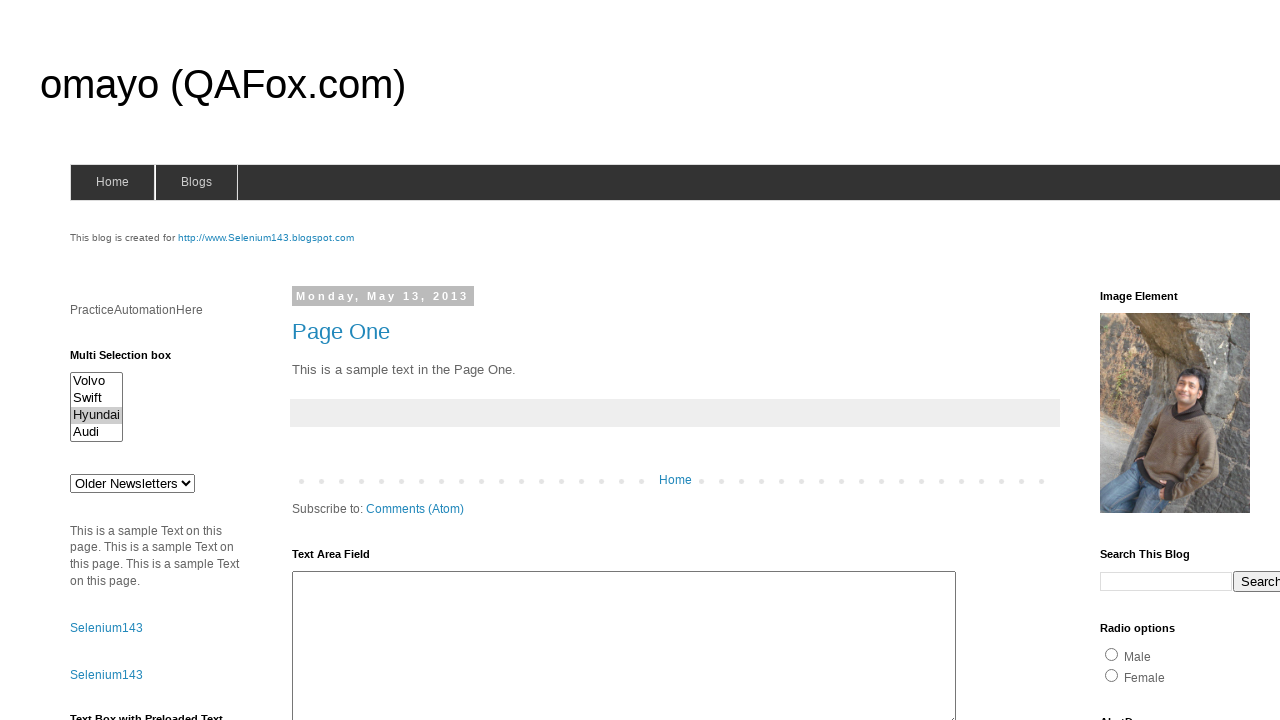

Selected 'Audi' from multi-select dropdown on #multiselect1
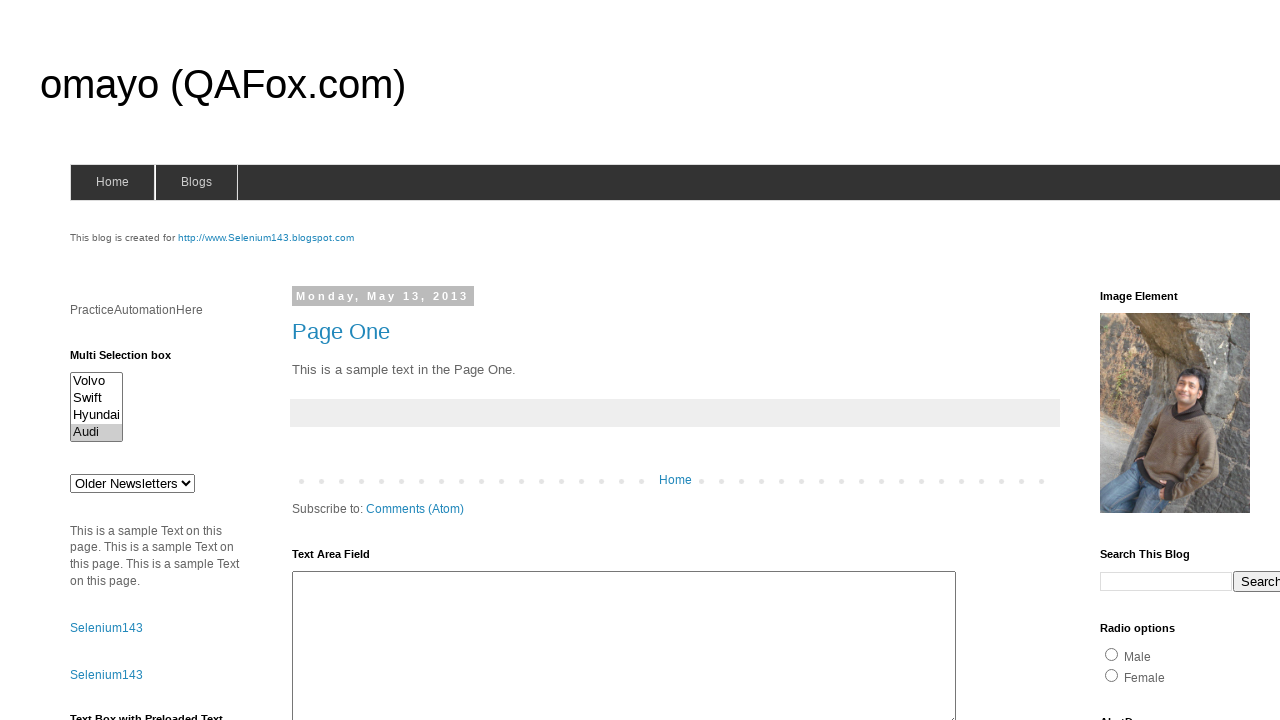

Waited 1 second to observe all selections
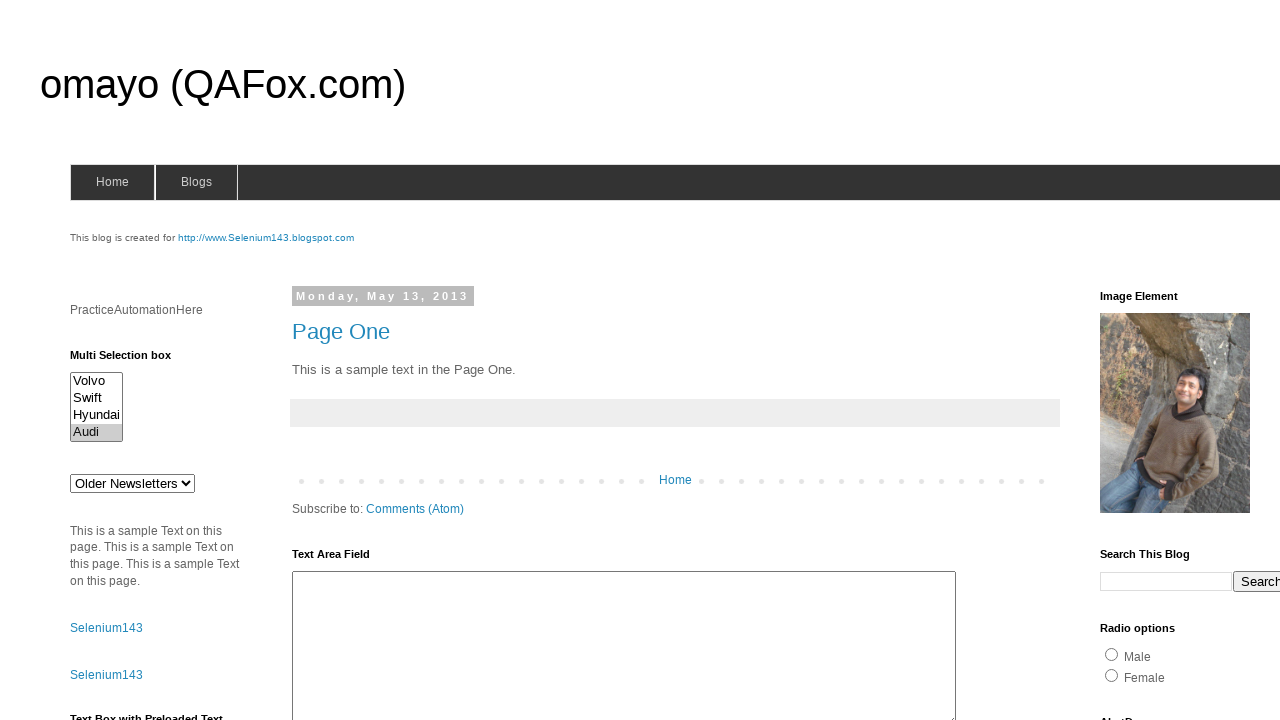

Located all option elements in the dropdown
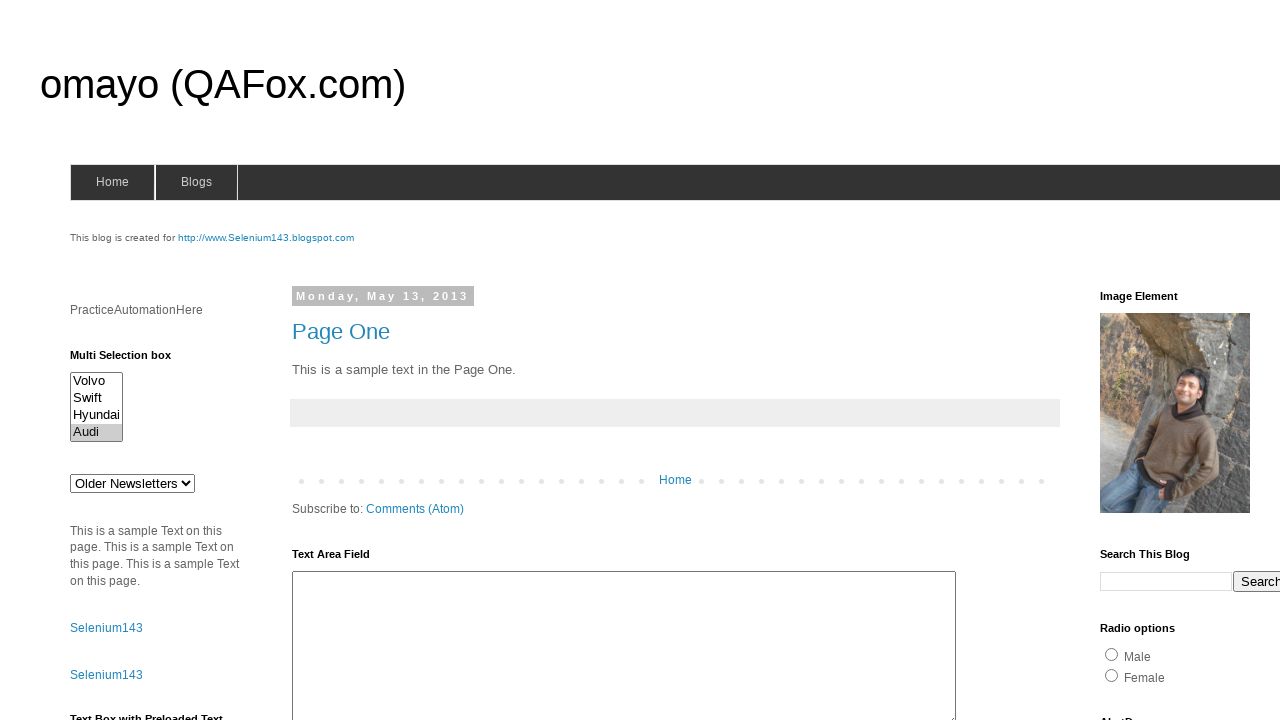

Located option at index 1 (Swift)
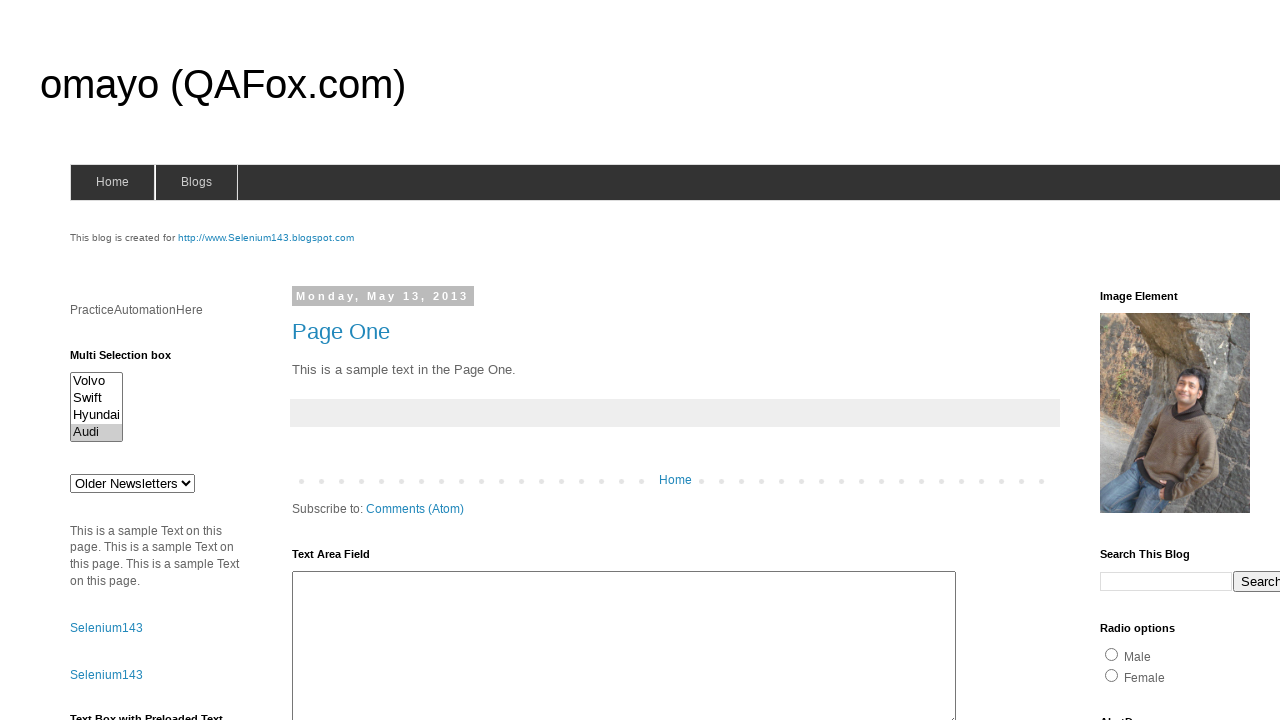

Retrieved value attribute from option at index 1
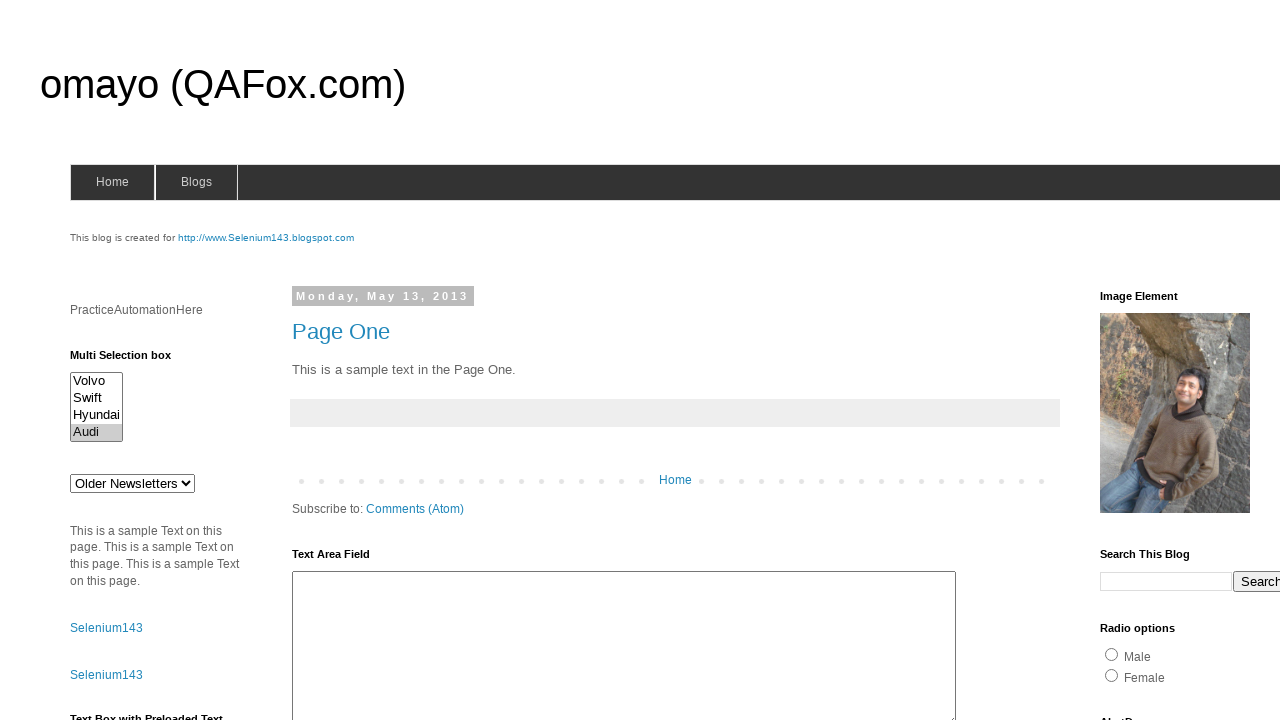

Deselected 'Swift' by reselecting only Volvo, Hyundai, and Audi on #multiselect1
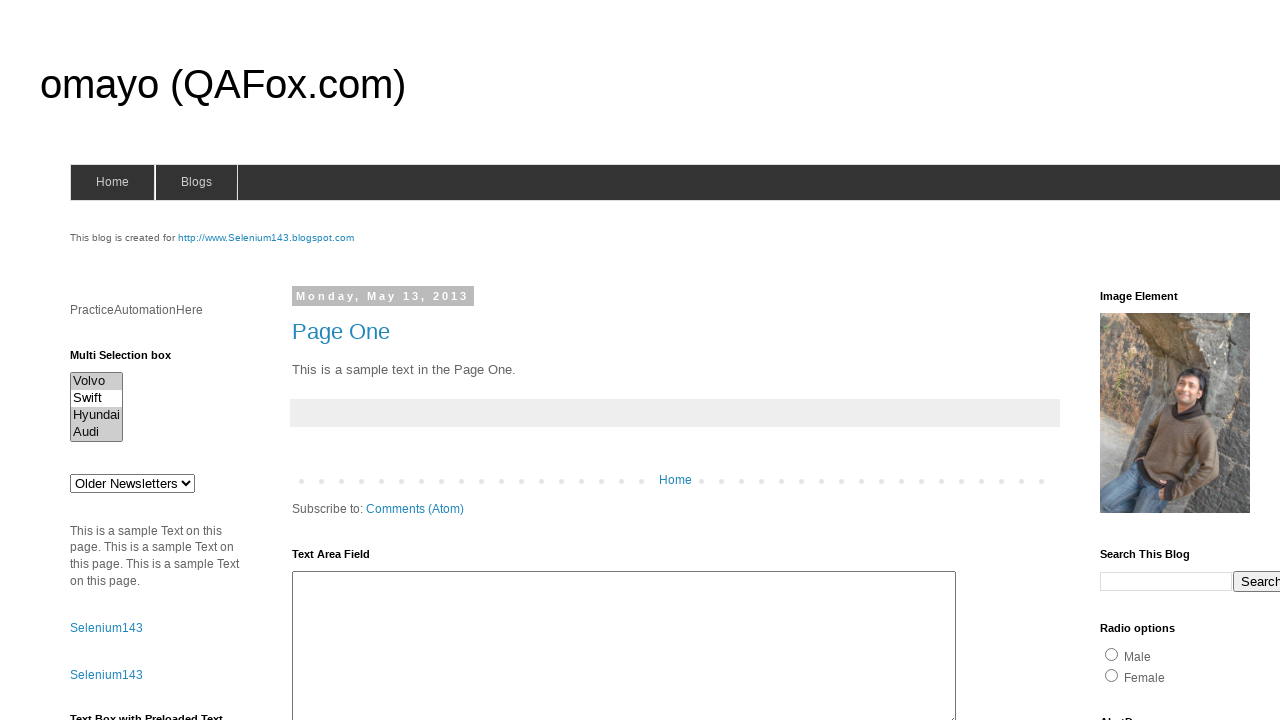

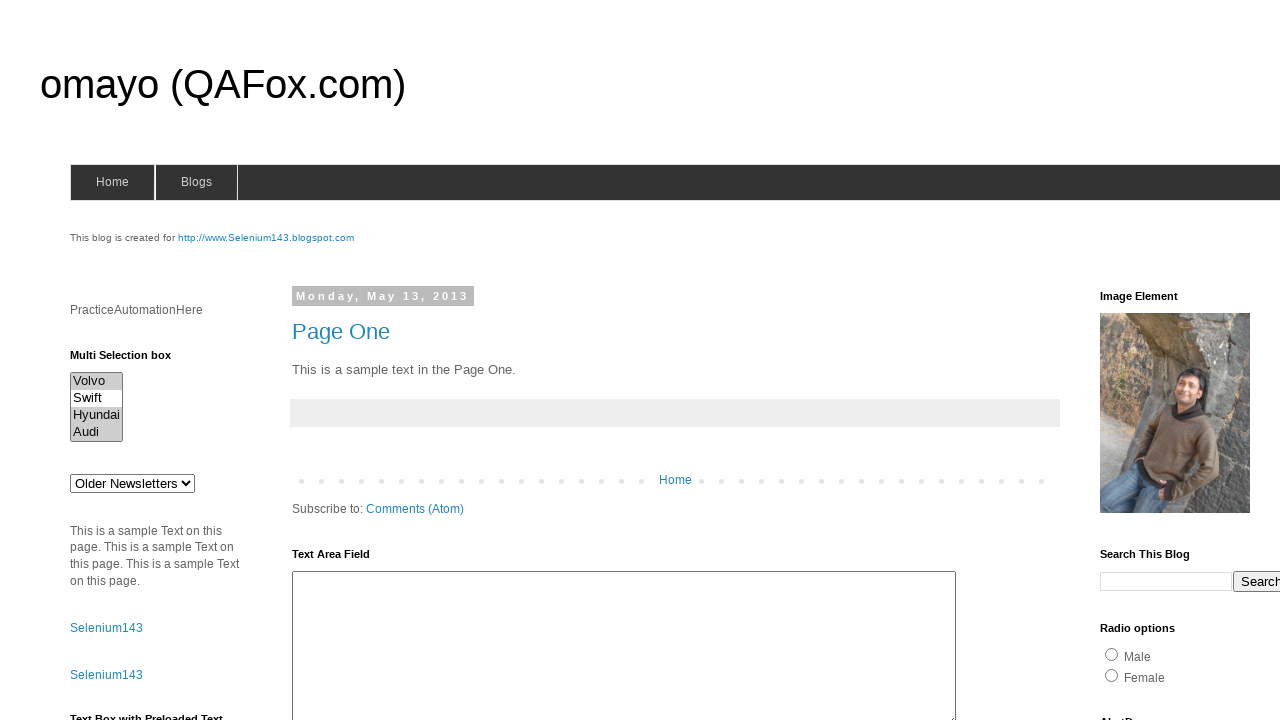